Tests the autocomplete feature on jQuery UI demo page by typing a partial letter in the input field and selecting a suggestion from the dropdown list

Starting URL: https://jqueryui.com/autocomplete/

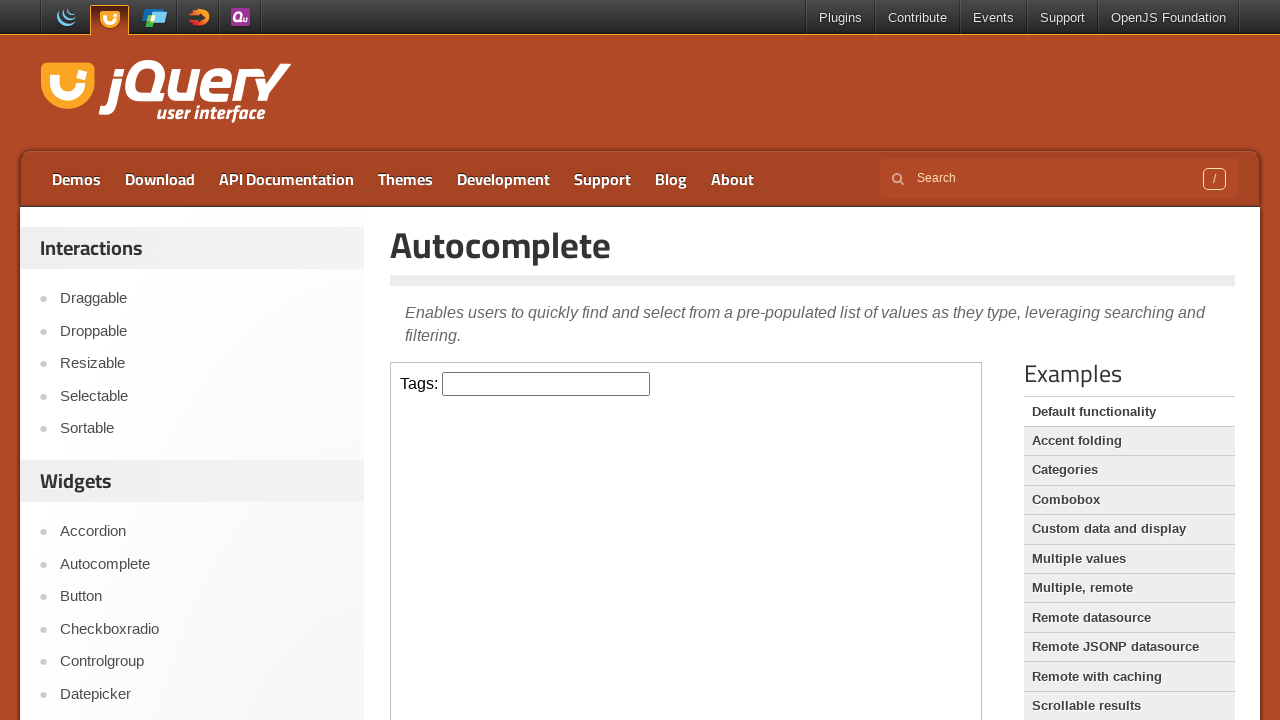

Clicked on the input field inside the iframe at (546, 384) on iframe >> internal:control=enter-frame >> input
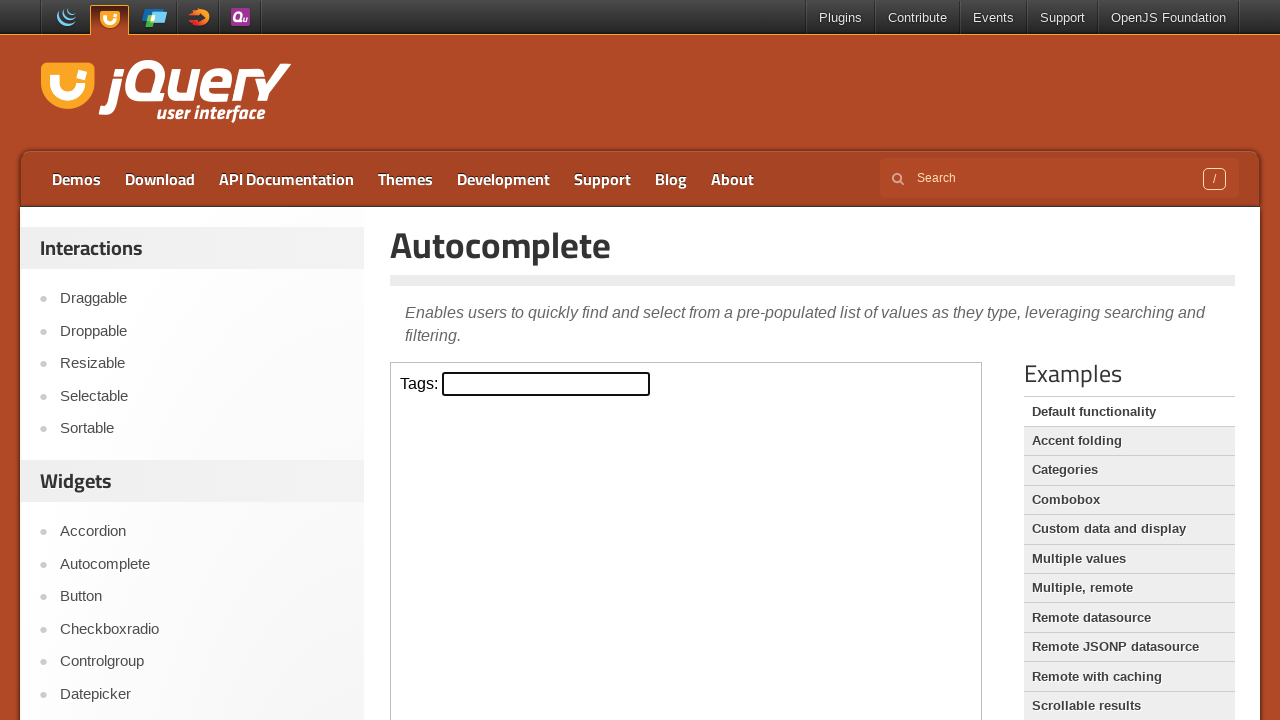

Typed 'P' in the input field to trigger autocomplete suggestions on iframe >> internal:control=enter-frame >> input
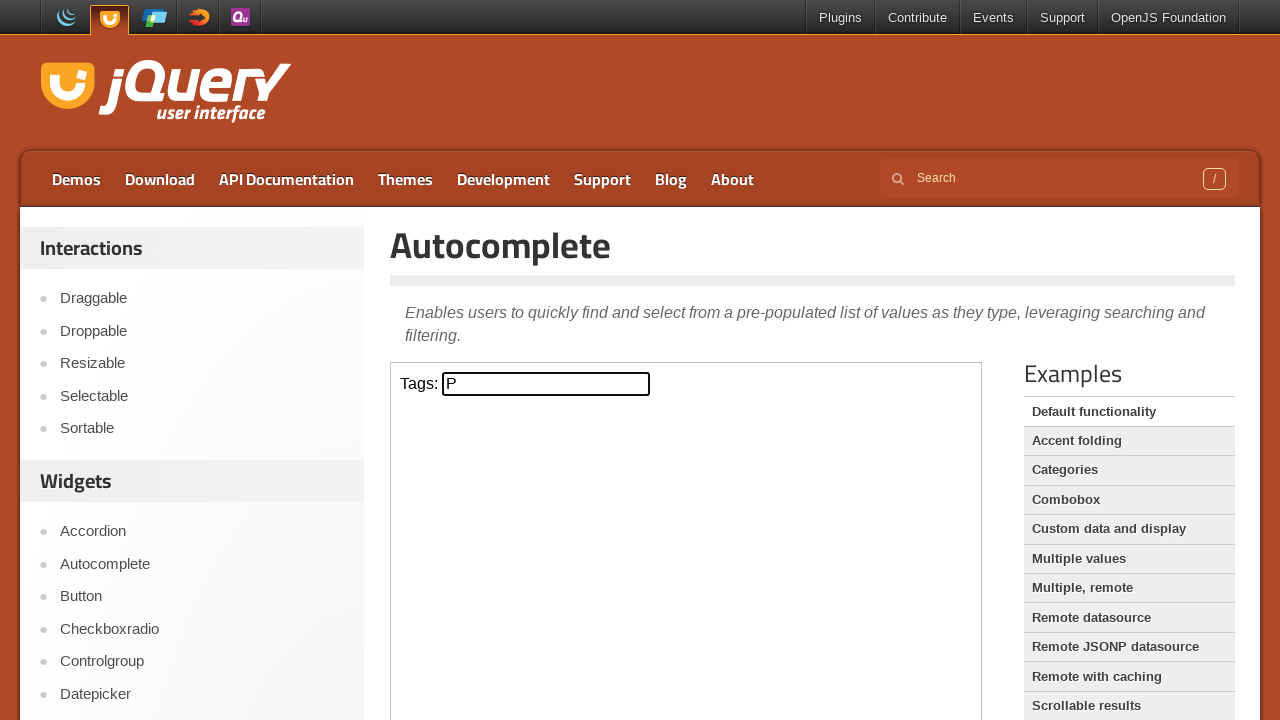

Selected 'Python' from the autocomplete dropdown suggestions at (546, 577) on iframe >> internal:control=enter-frame >> text=Python
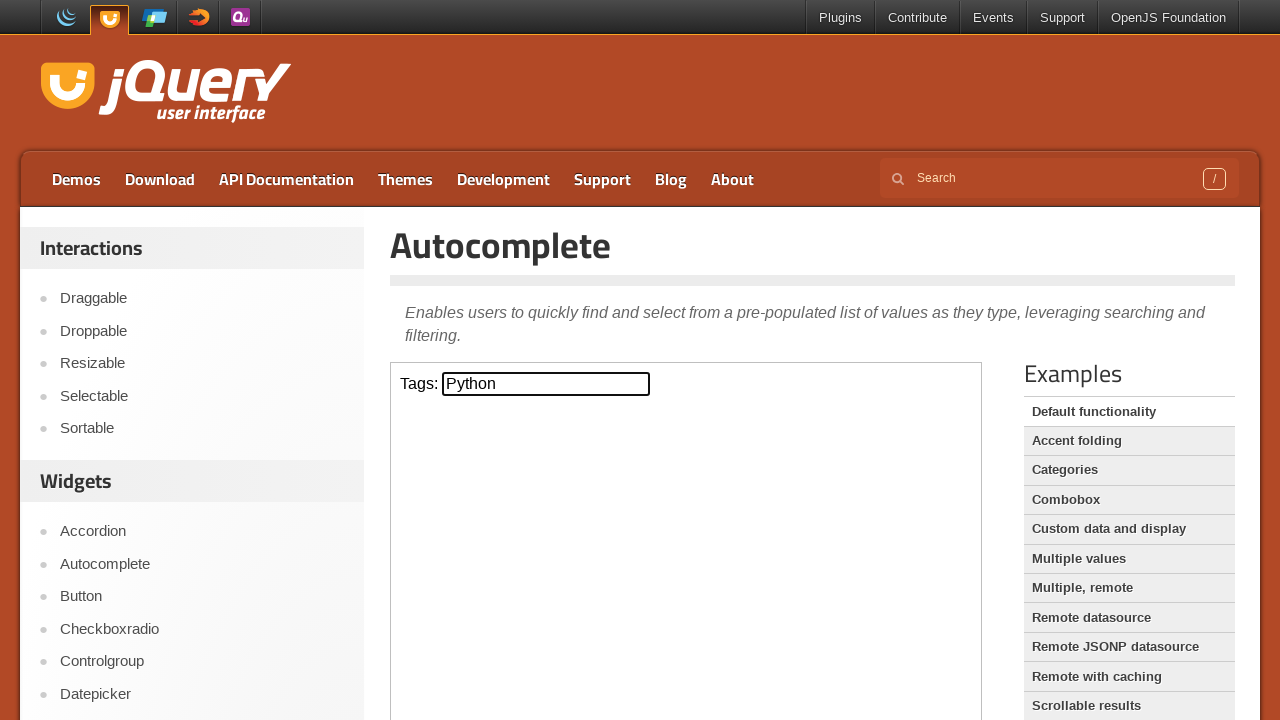

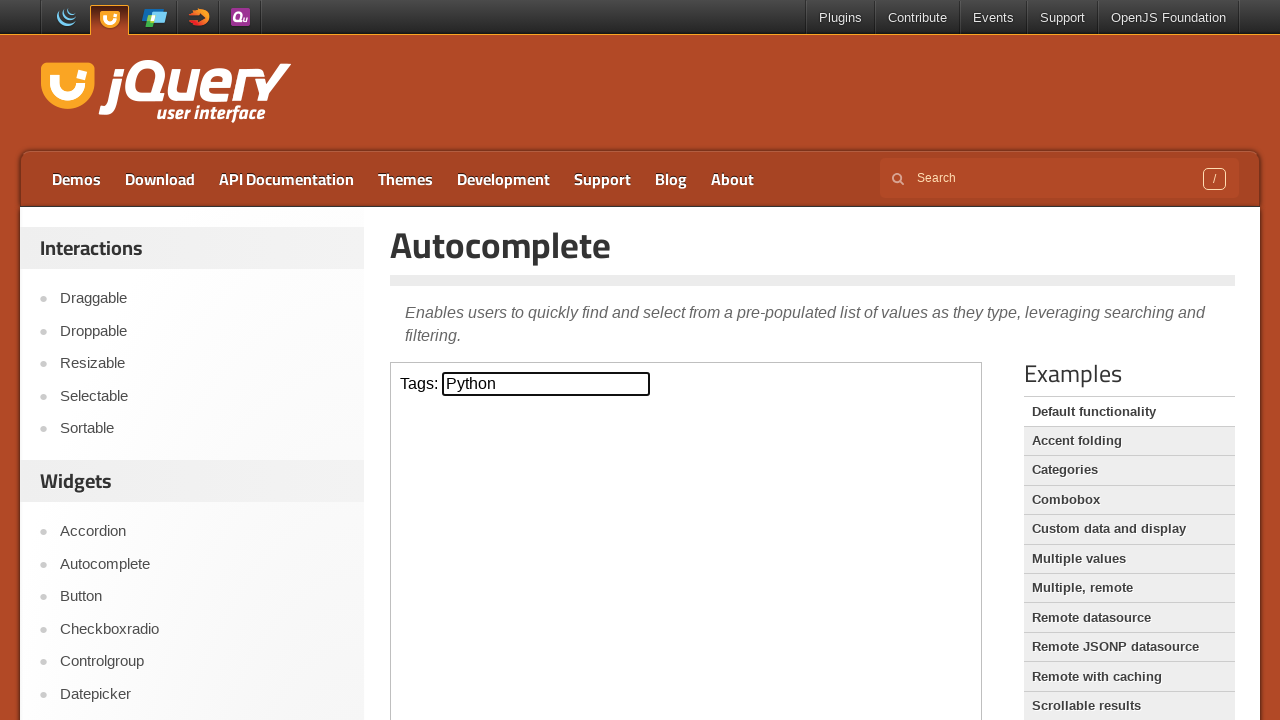